Tests login form validation by submitting only password without username and verifying the error message is displayed

Starting URL: https://www.saucedemo.com/

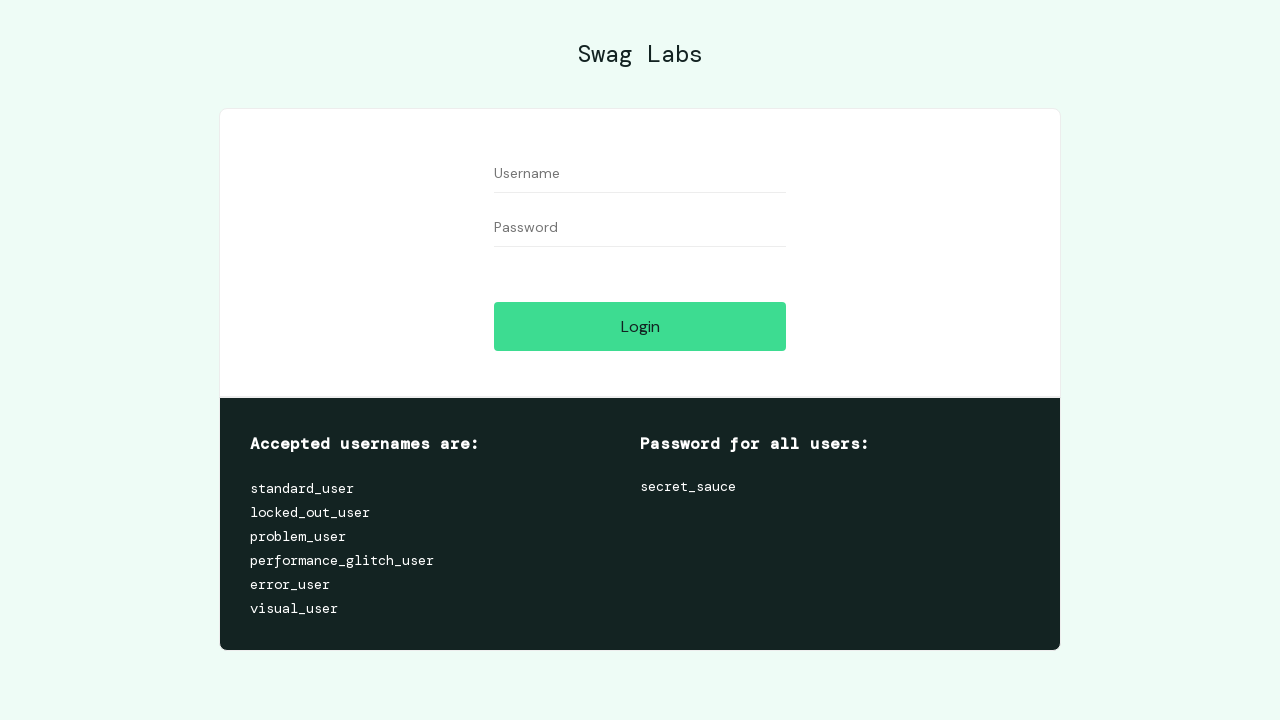

Filled password field with 'secret_sauce' on #password
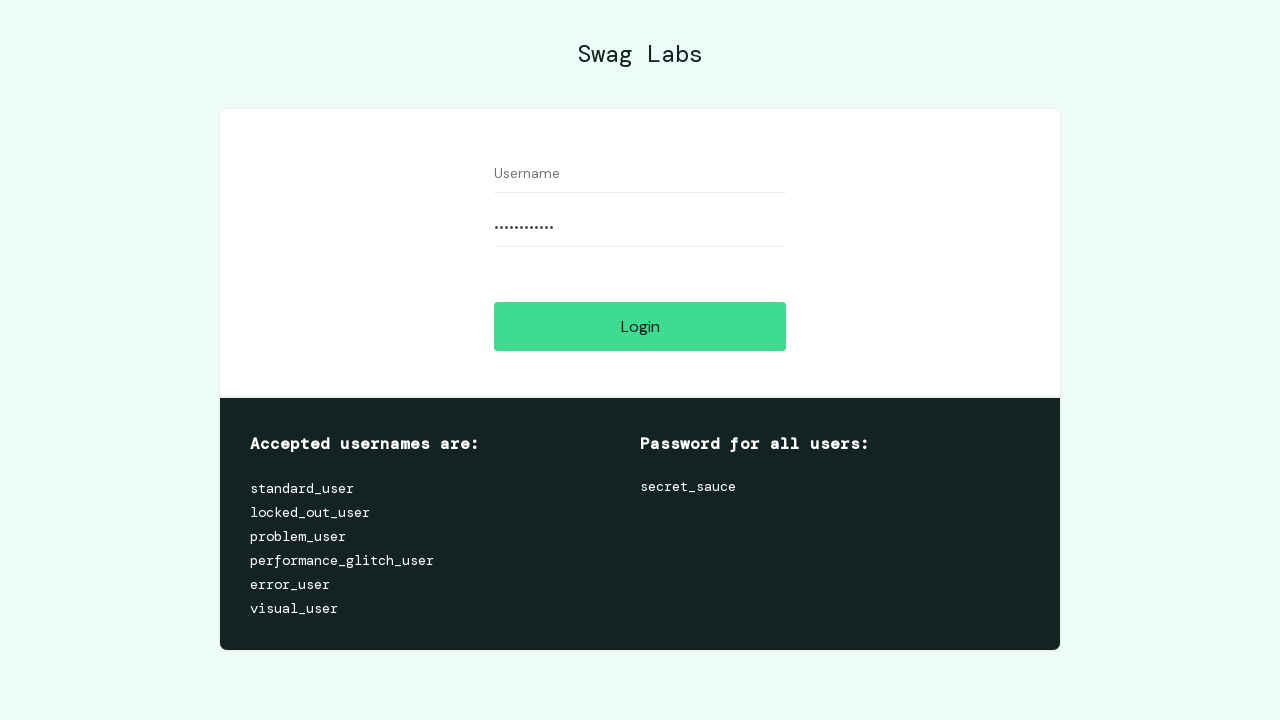

Clicked login button without entering username at (640, 326) on #login-button
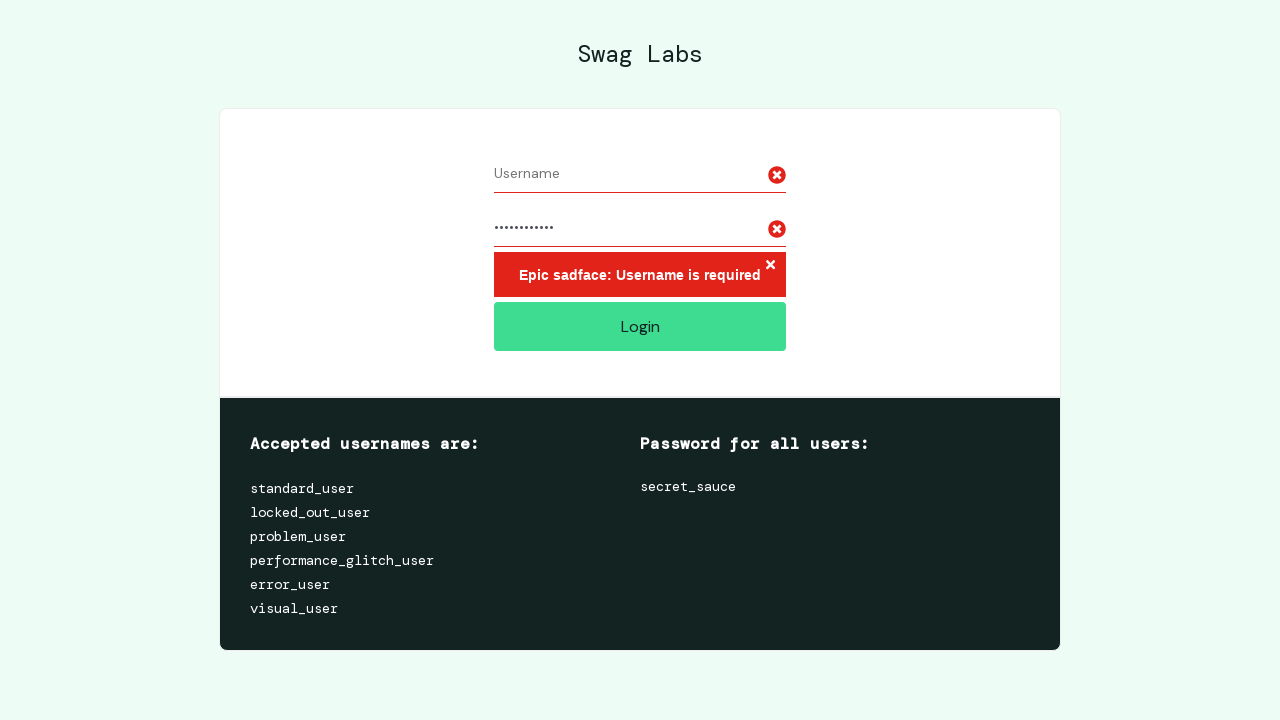

Username required error message appeared
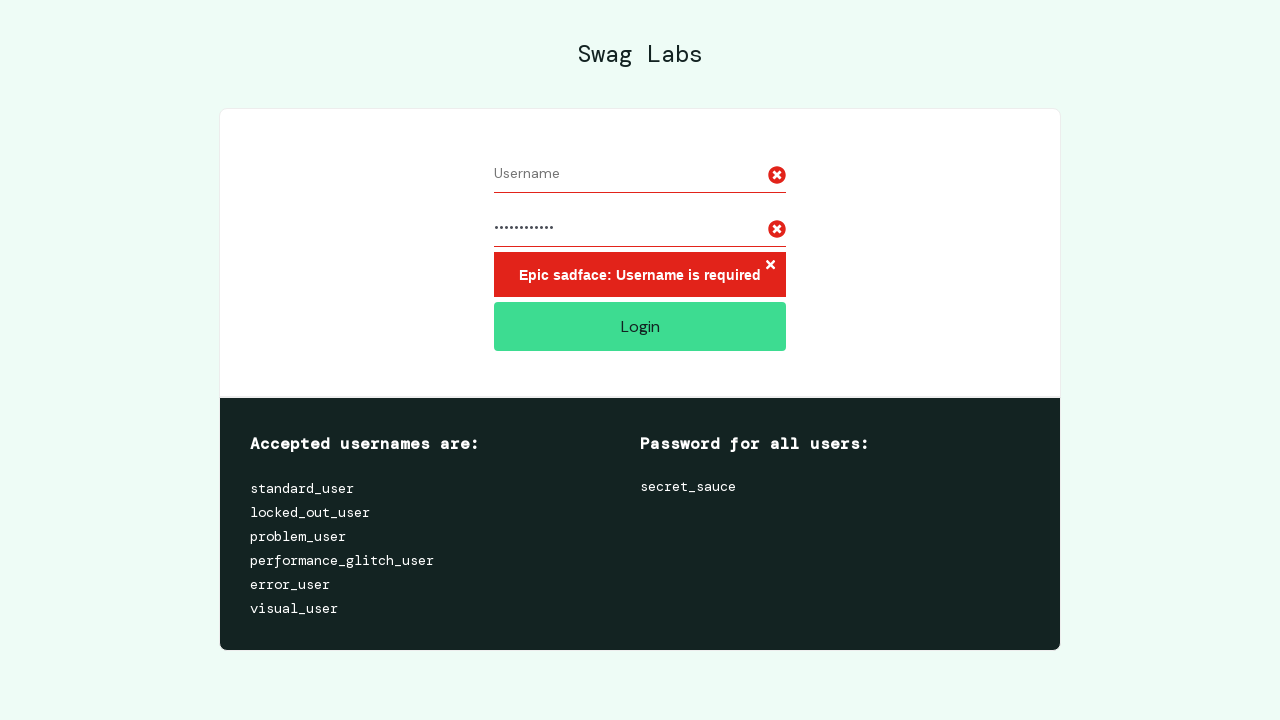

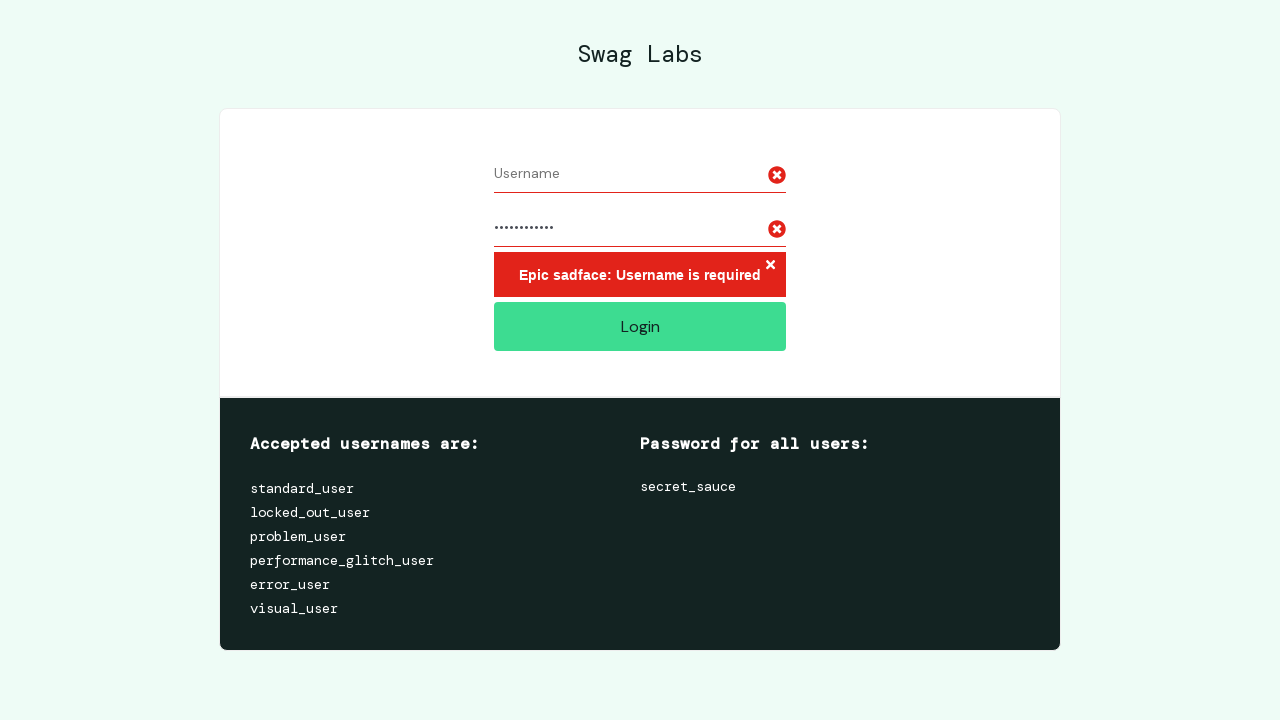